Tests table sorting functionality and pagination by clicking column headers, verifying sort order, and navigating through pages to find specific items

Starting URL: https://rahulshettyacademy.com/seleniumPractise/#/offers

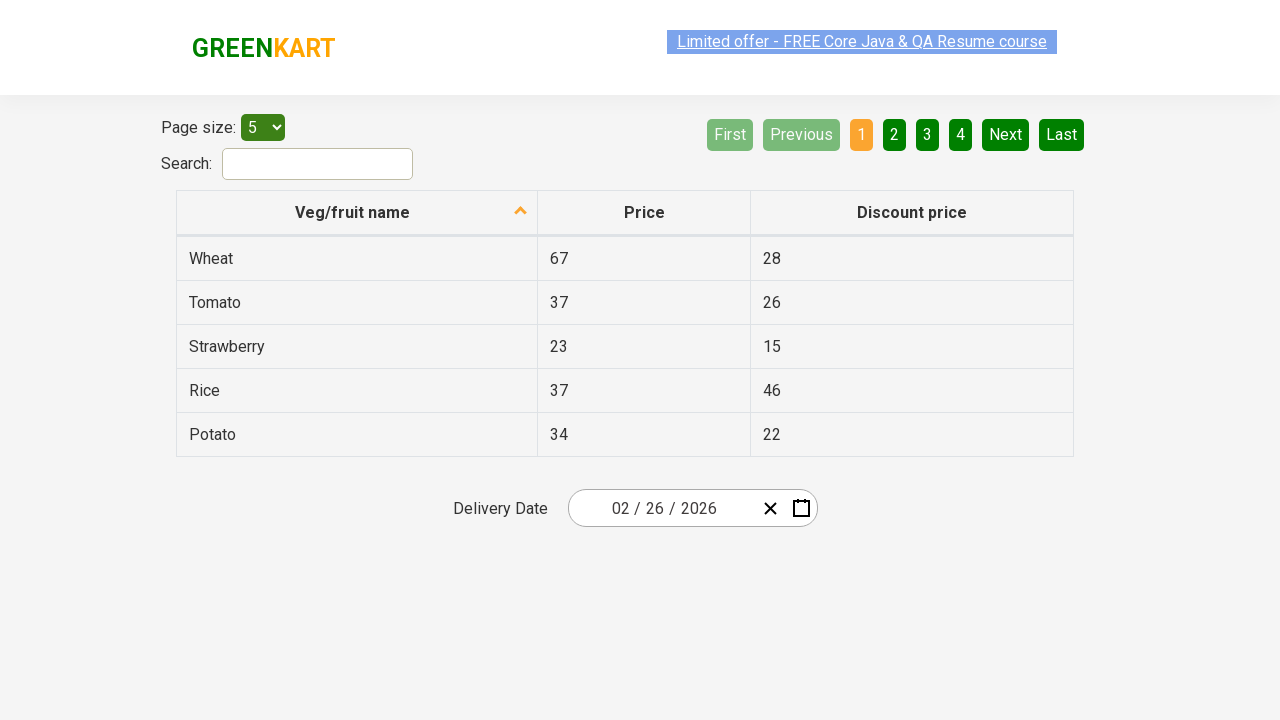

Clicked first column header to sort at (357, 213) on xpath=//tr//th[1]
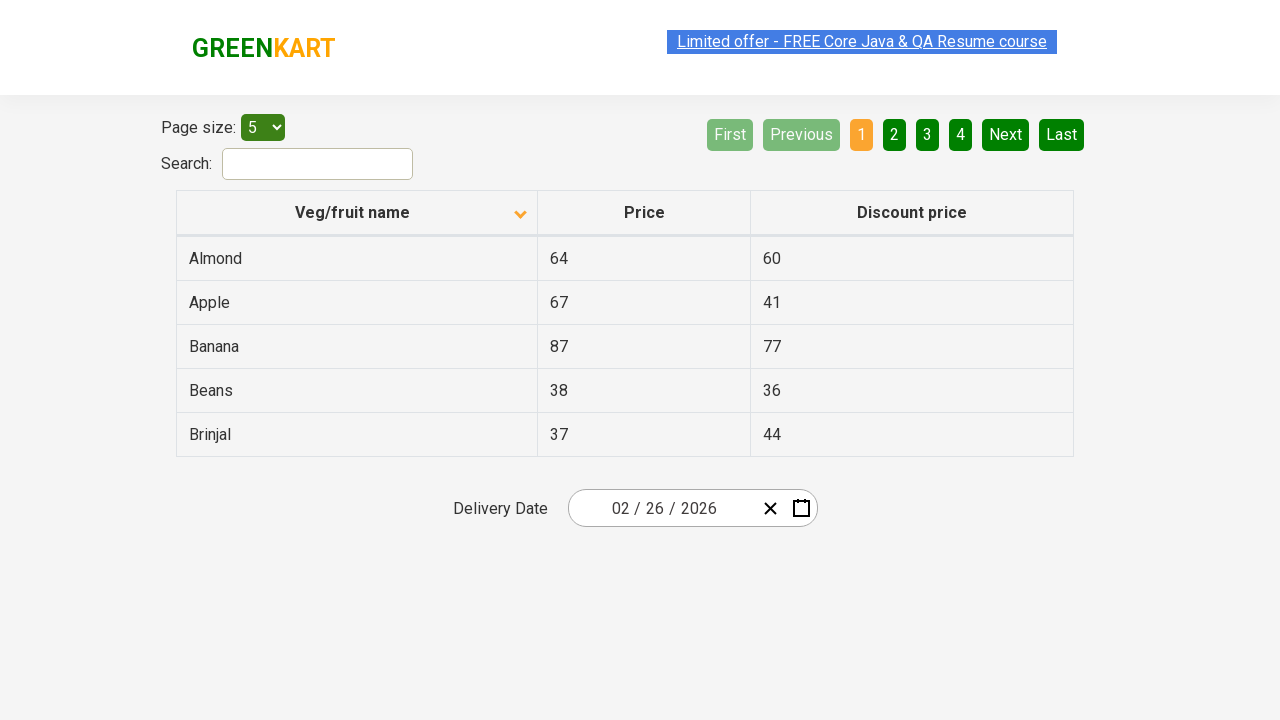

Retrieved all elements from first column
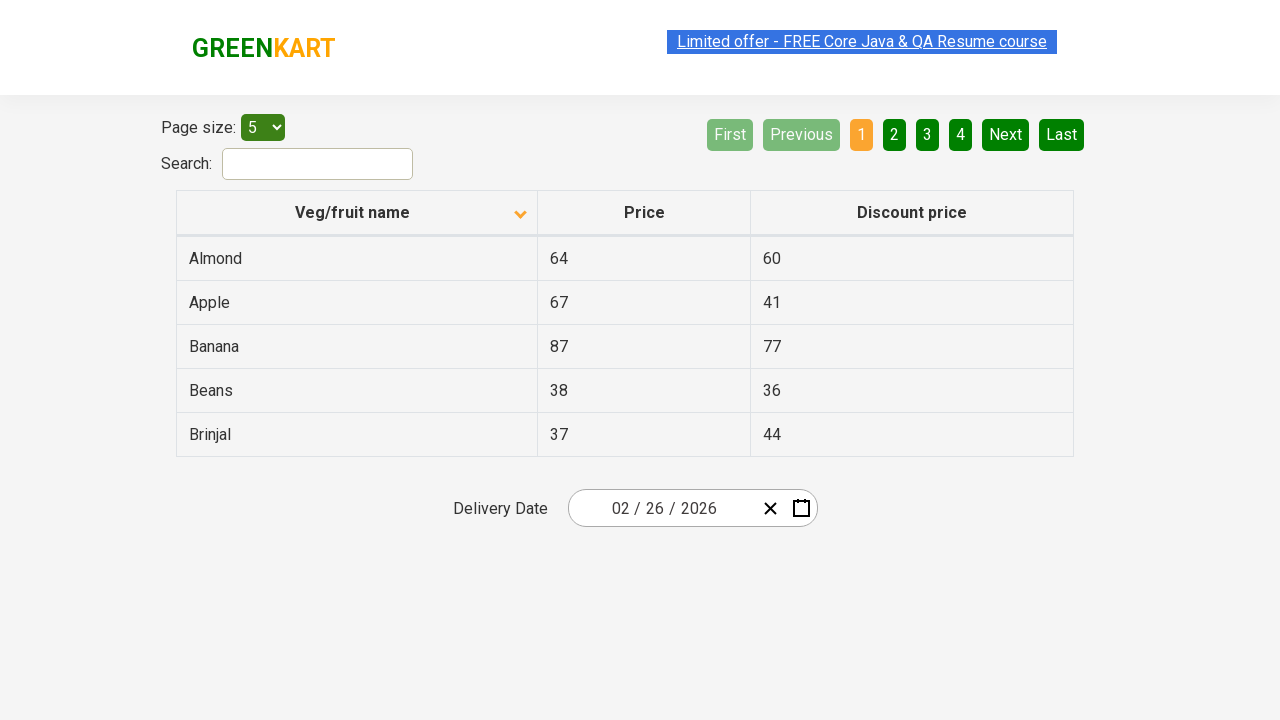

Verified first column is sorted in ascending order
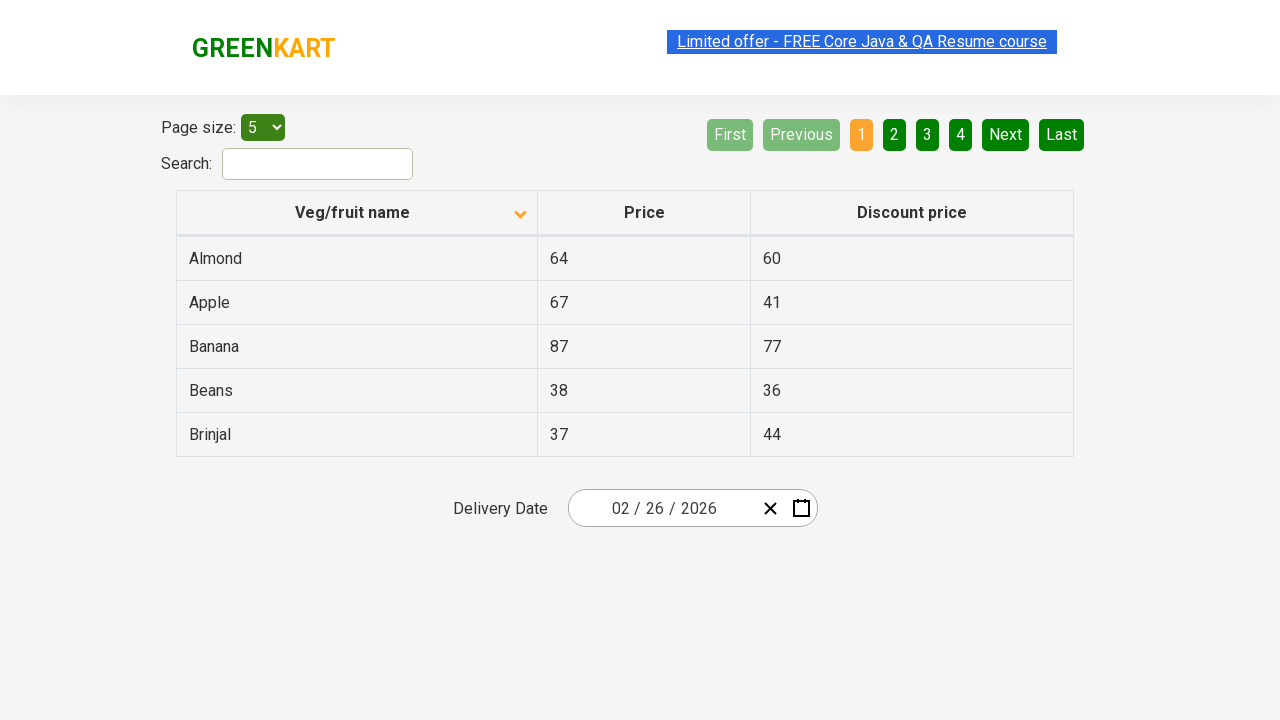

Searched for 'Rice' in current page
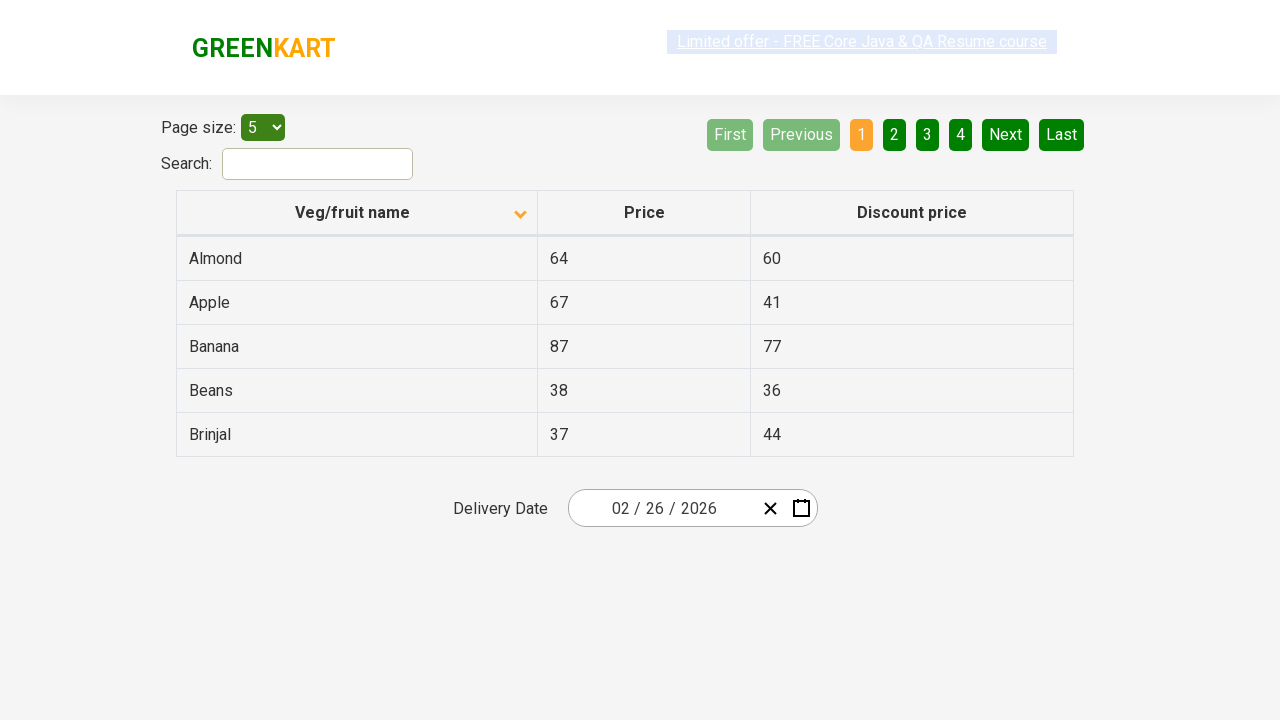

'Rice' not found on current page, checking for next button
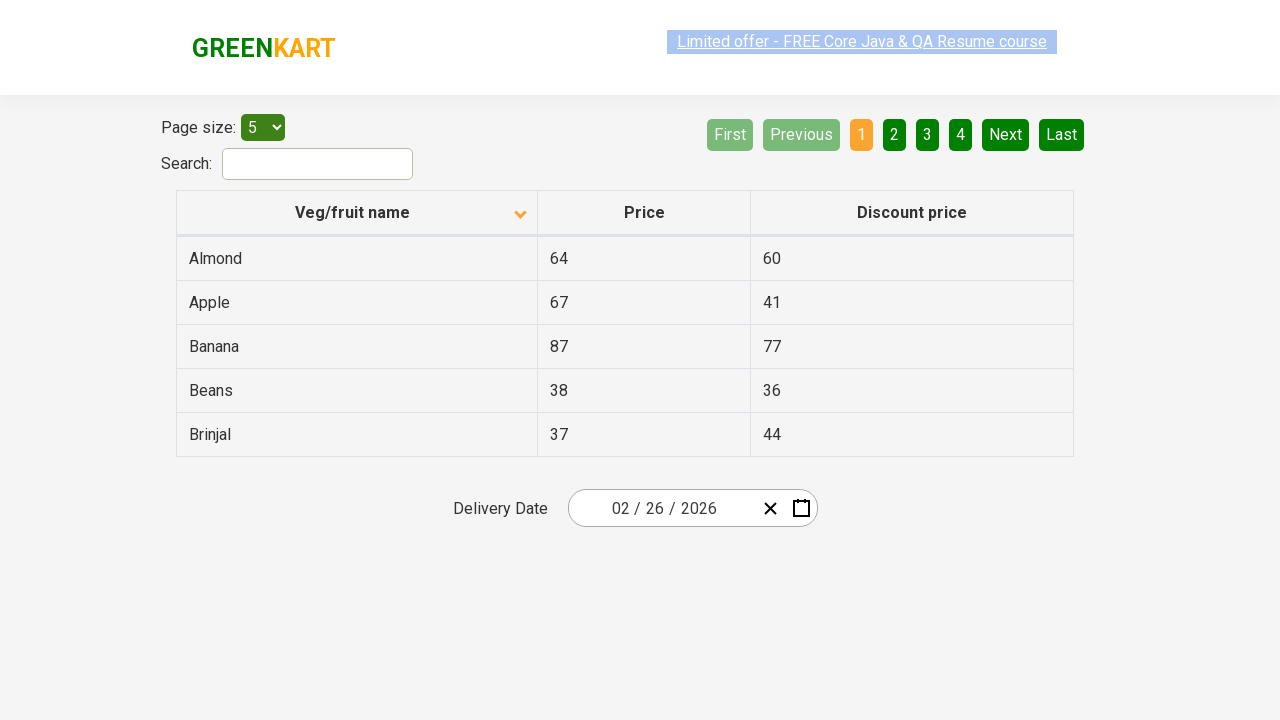

Clicked next page button to navigate to next page at (1006, 134) on [aria-label='Next']
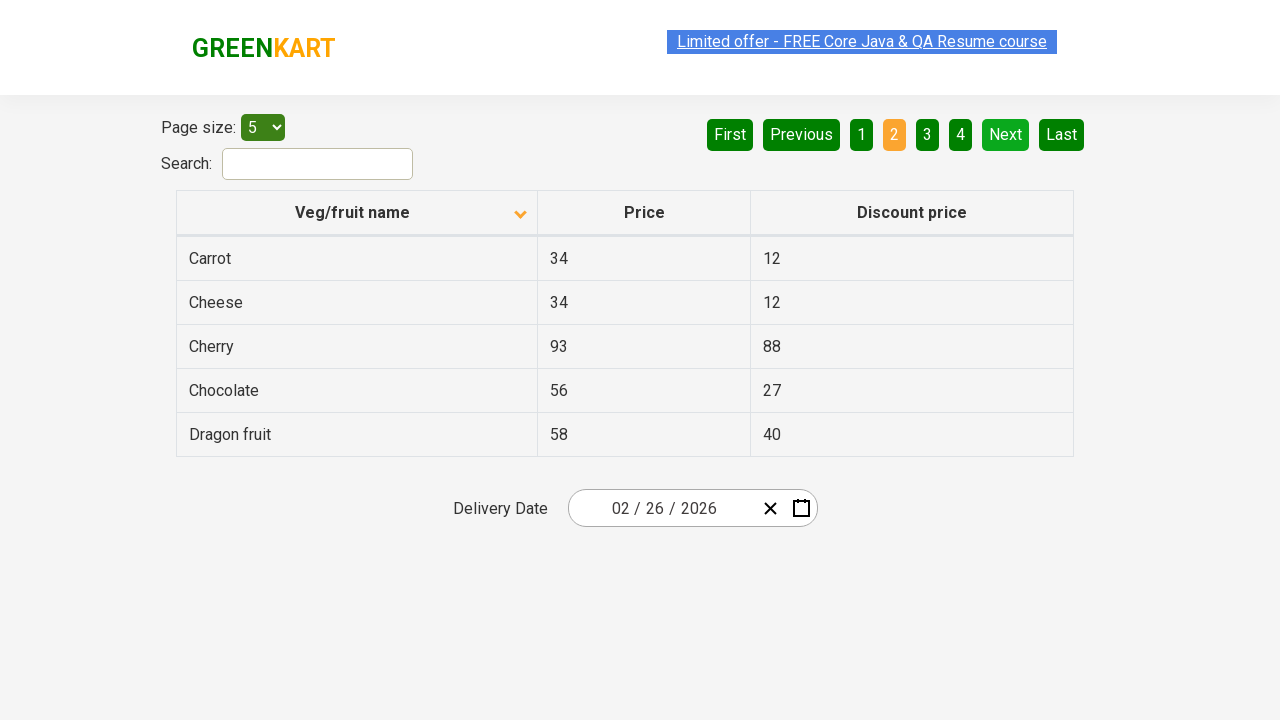

Waited for next page to load
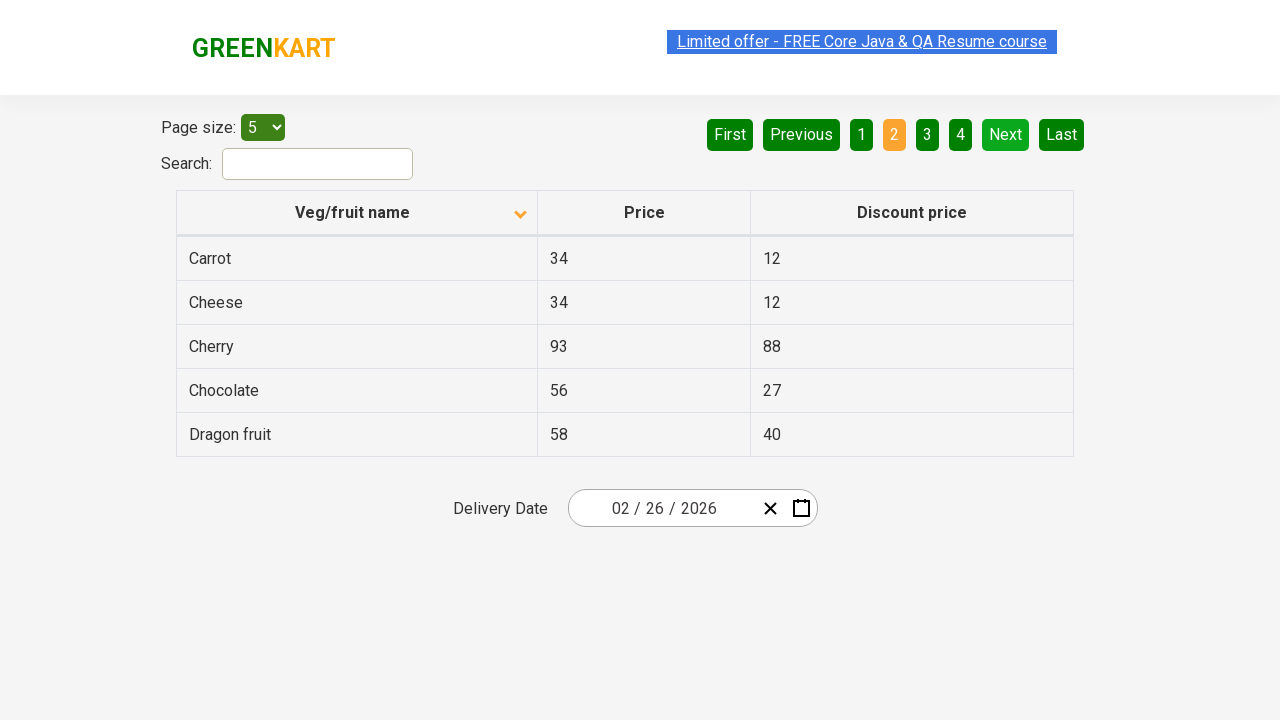

Searched for 'Rice' in current page
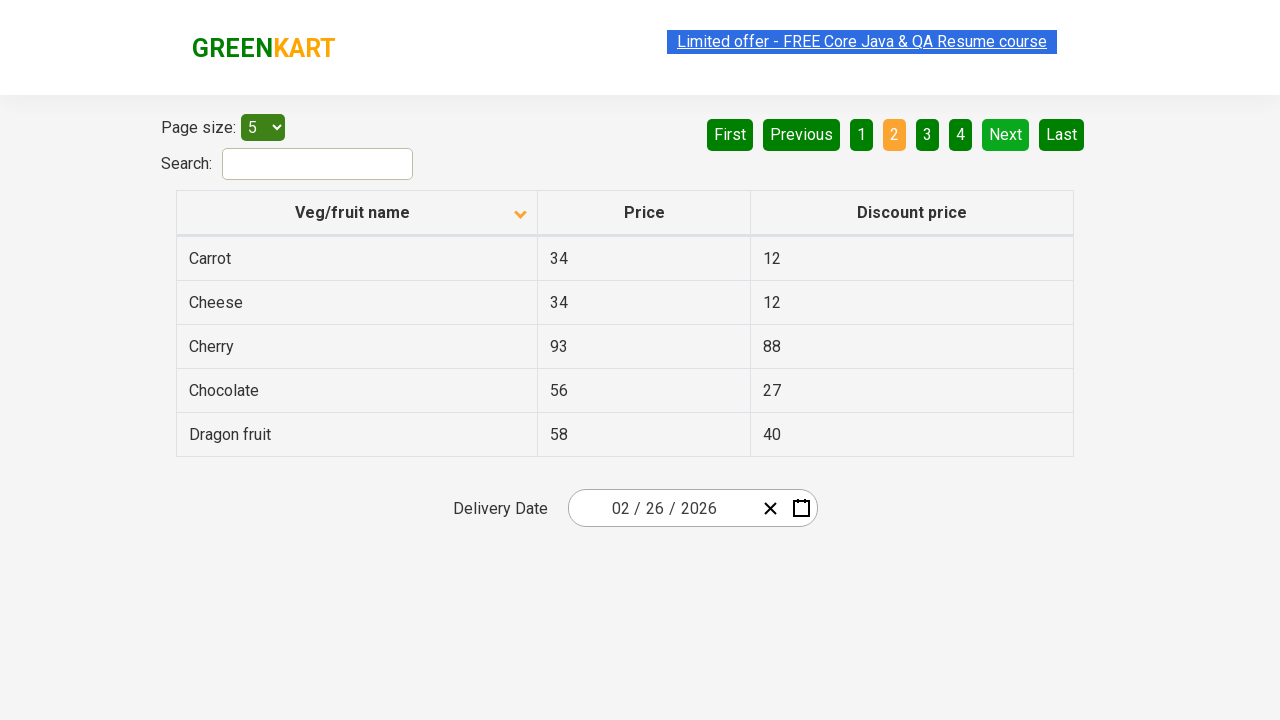

'Rice' not found on current page, checking for next button
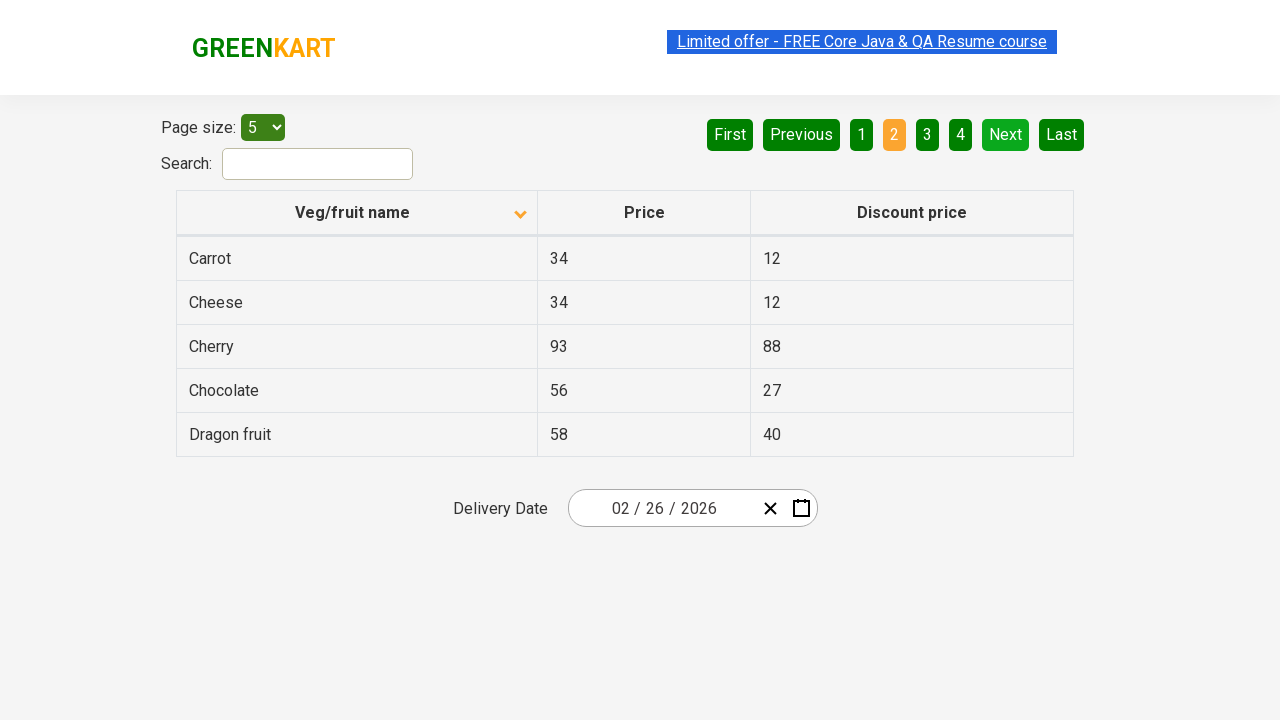

Clicked next page button to navigate to next page at (1006, 134) on [aria-label='Next']
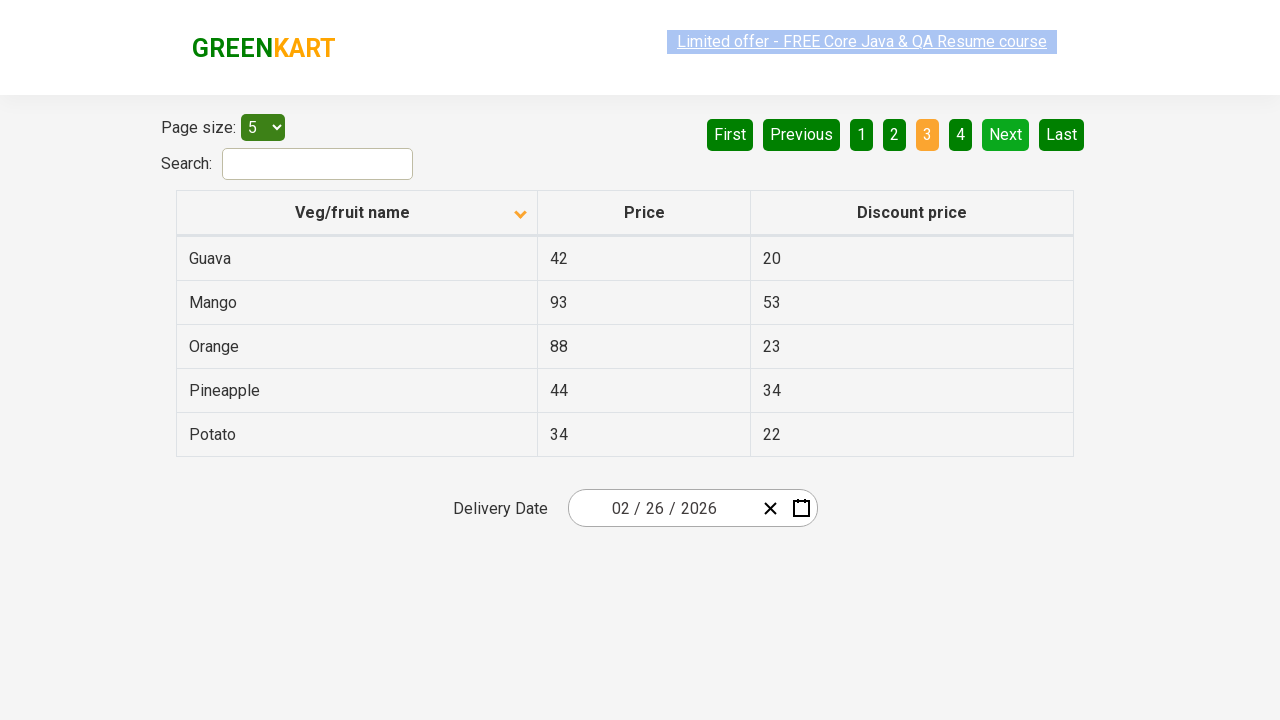

Waited for next page to load
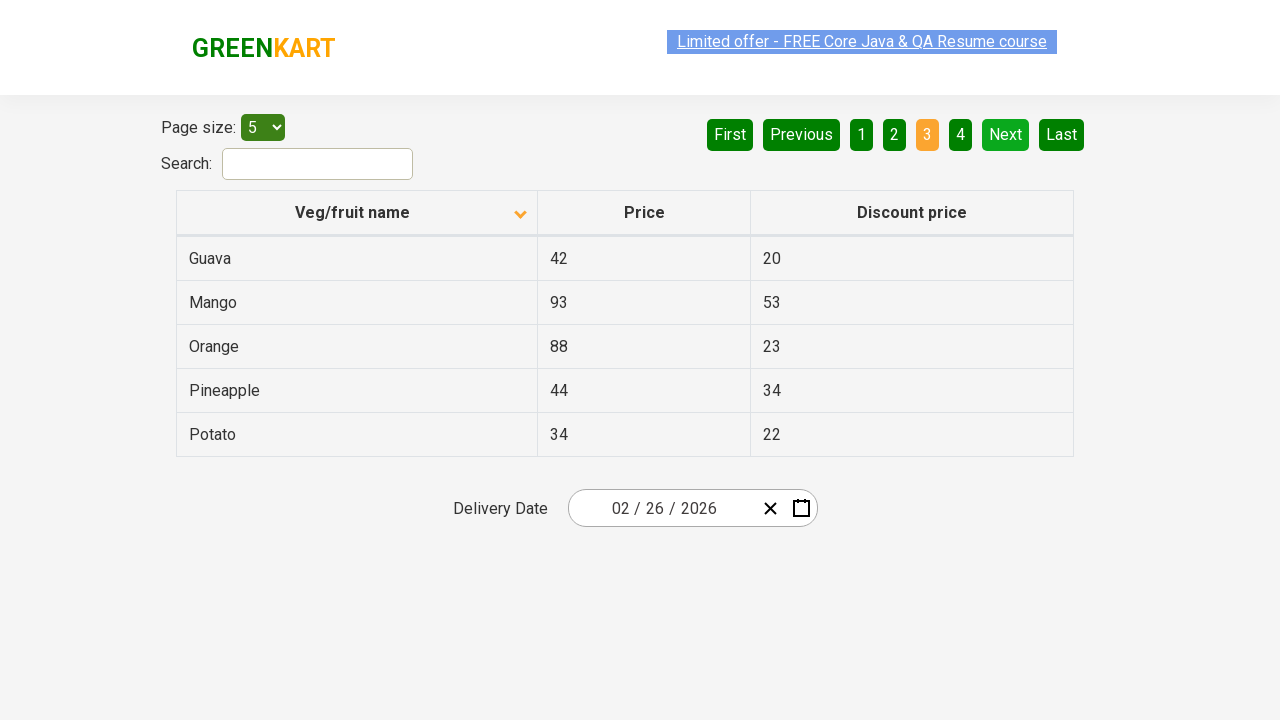

Searched for 'Rice' in current page
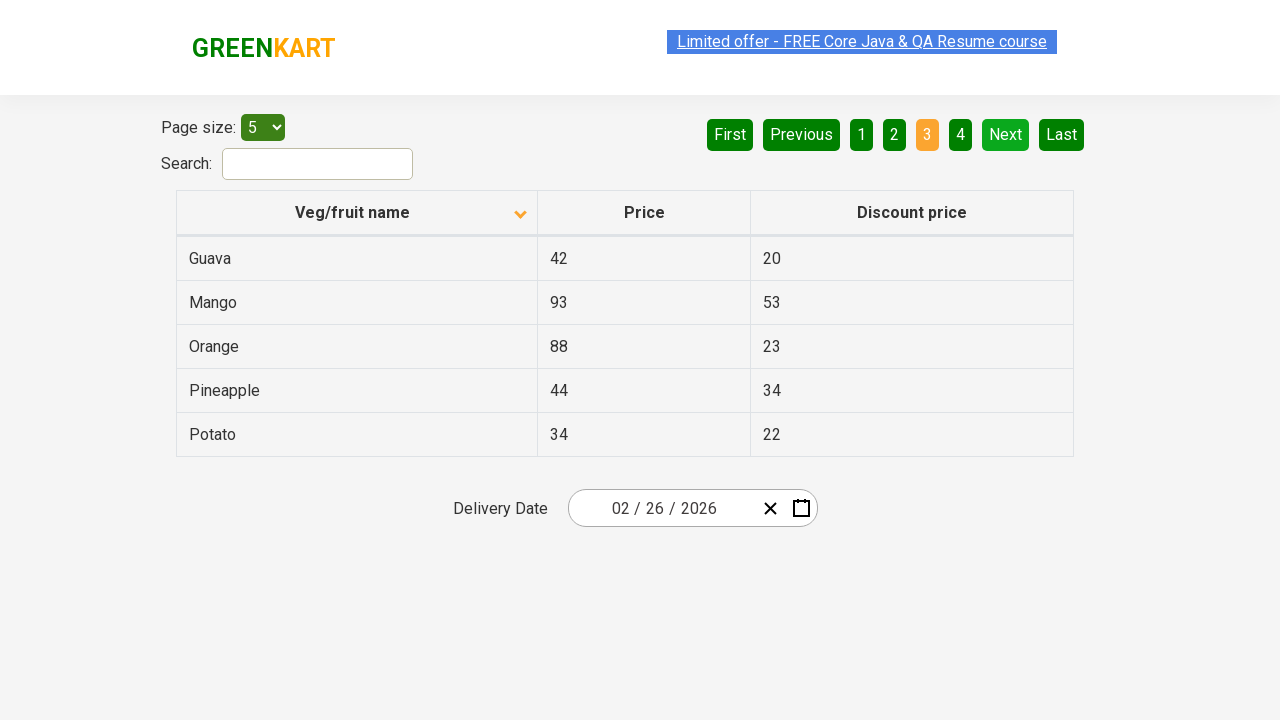

'Rice' not found on current page, checking for next button
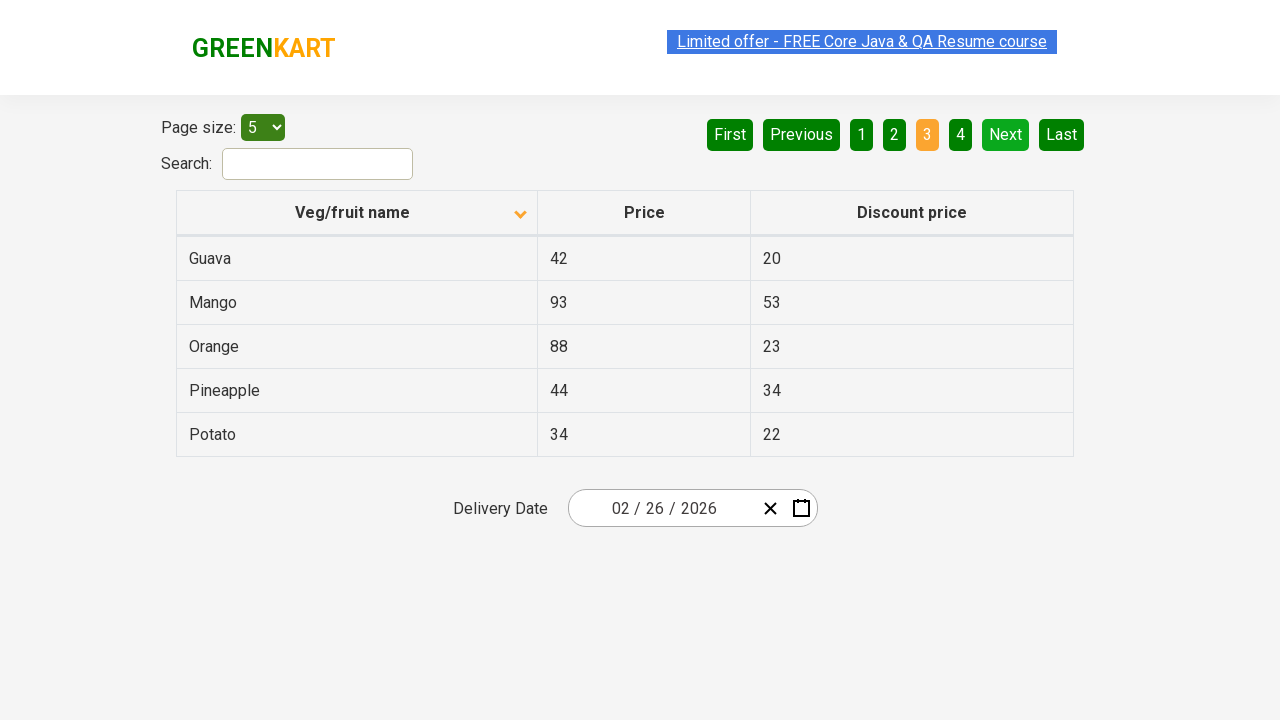

Clicked next page button to navigate to next page at (1006, 134) on [aria-label='Next']
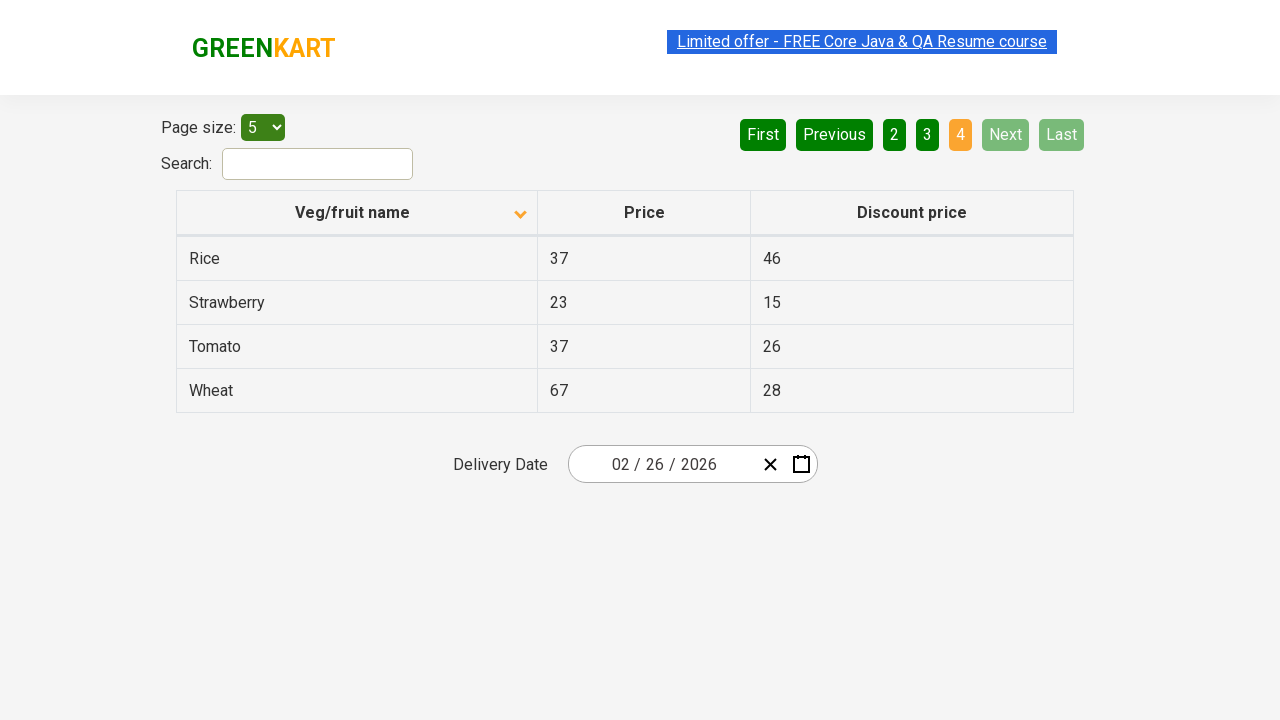

Waited for next page to load
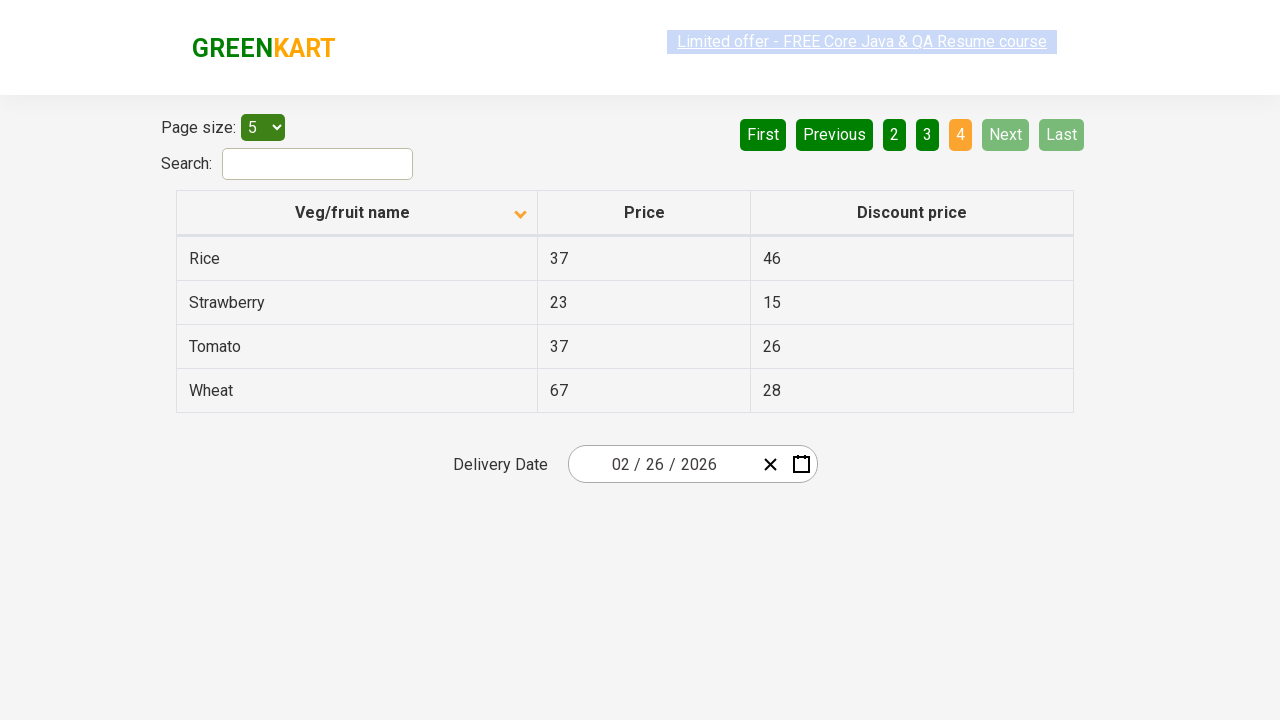

Searched for 'Rice' in current page
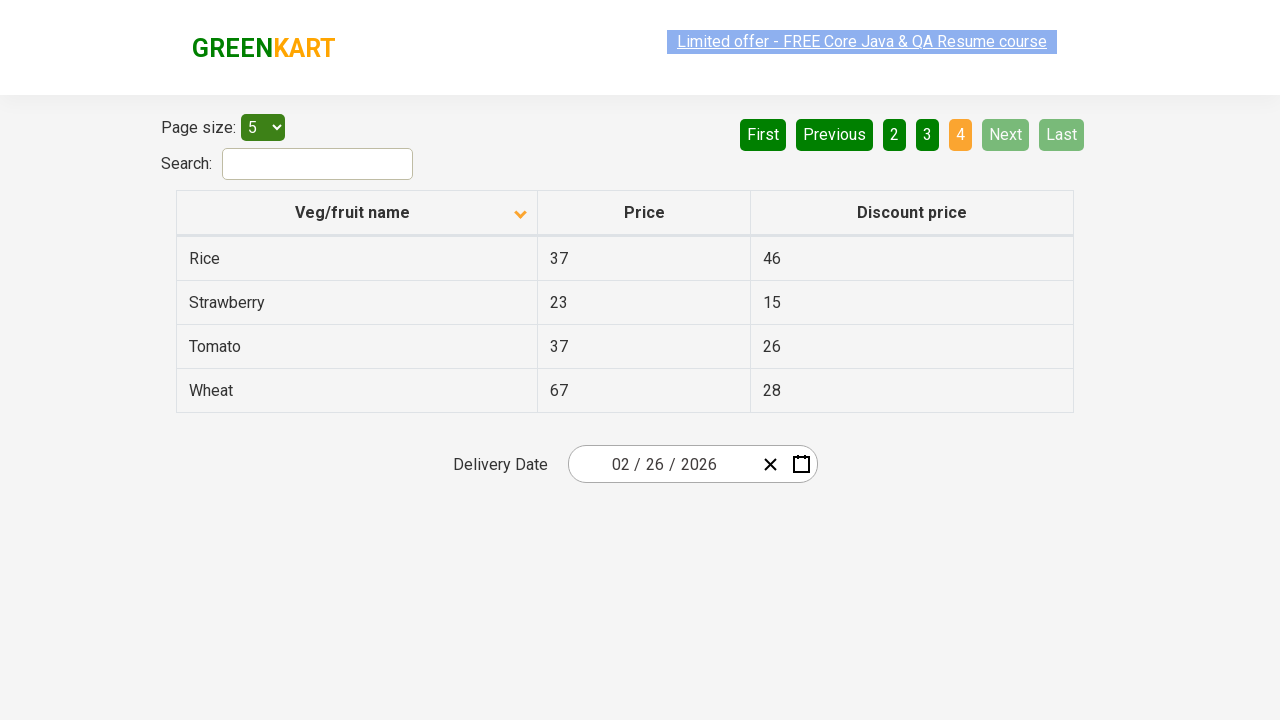

Found 'Rice' with price: 37
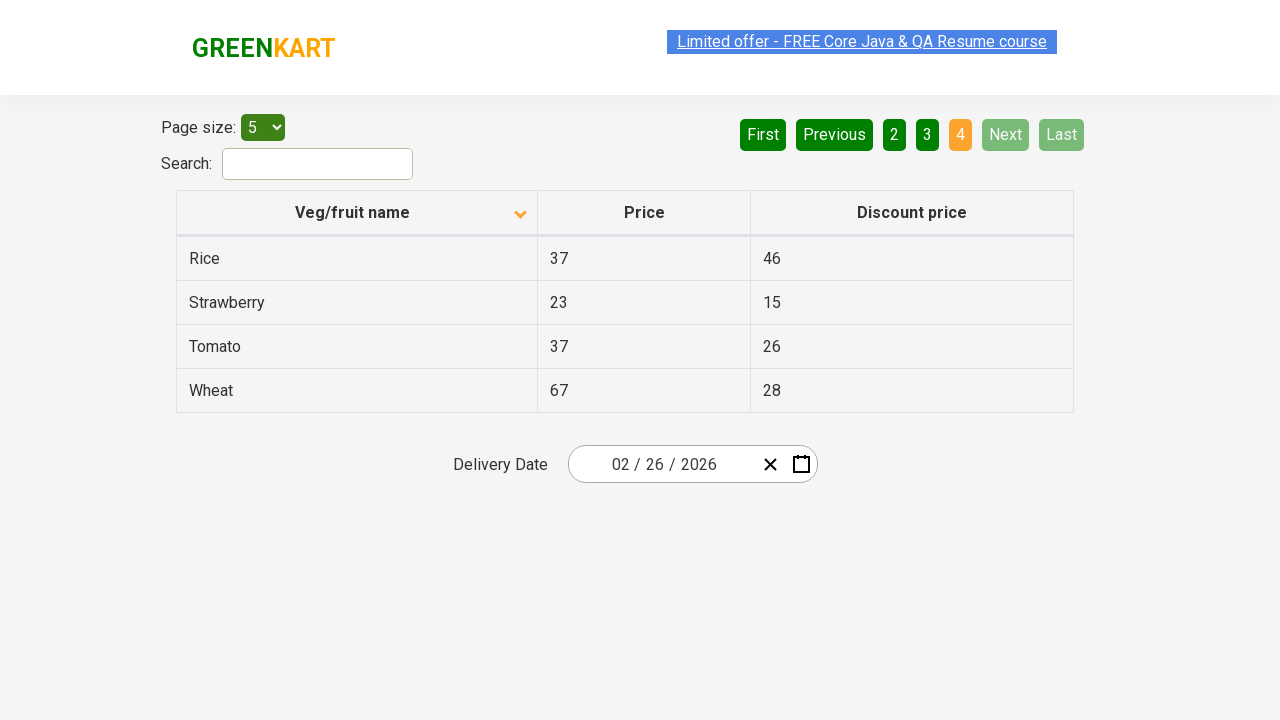

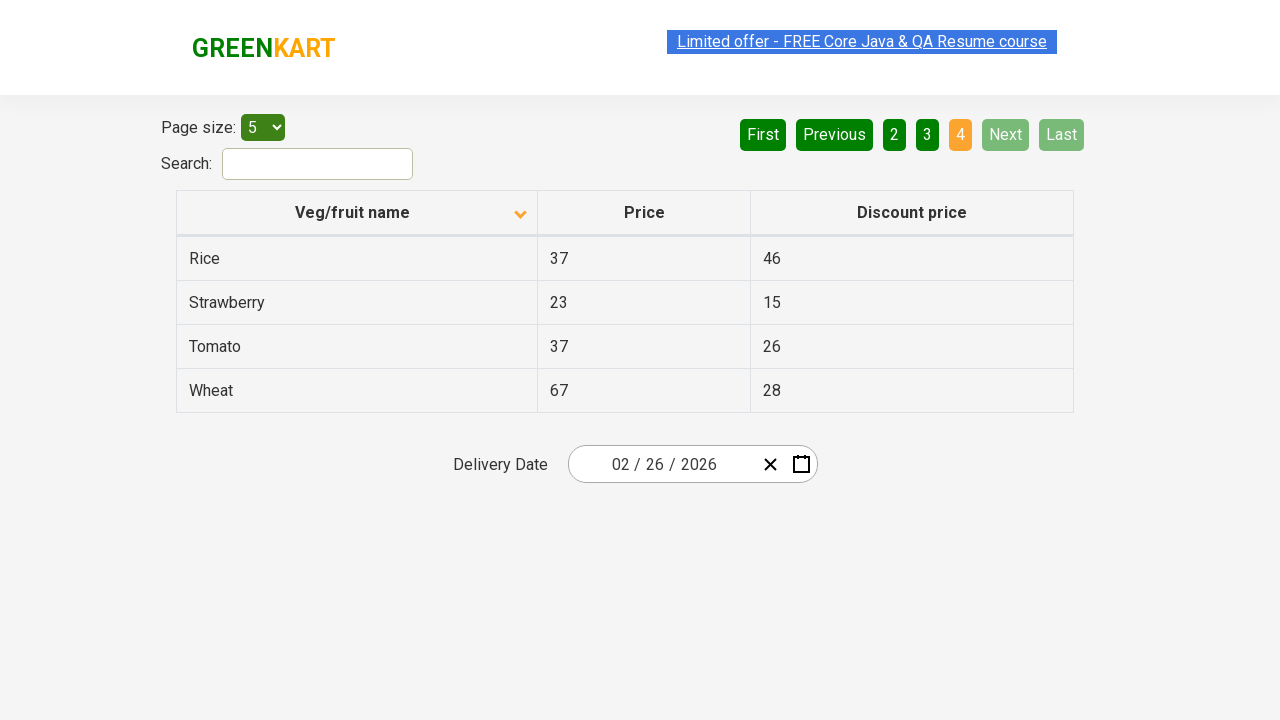